Tests clicking a button with dynamic ID and verifies that a hidden element becomes visible after the click

Starting URL: https://thefreerangetester.github.io/sandbox-automation-testing/

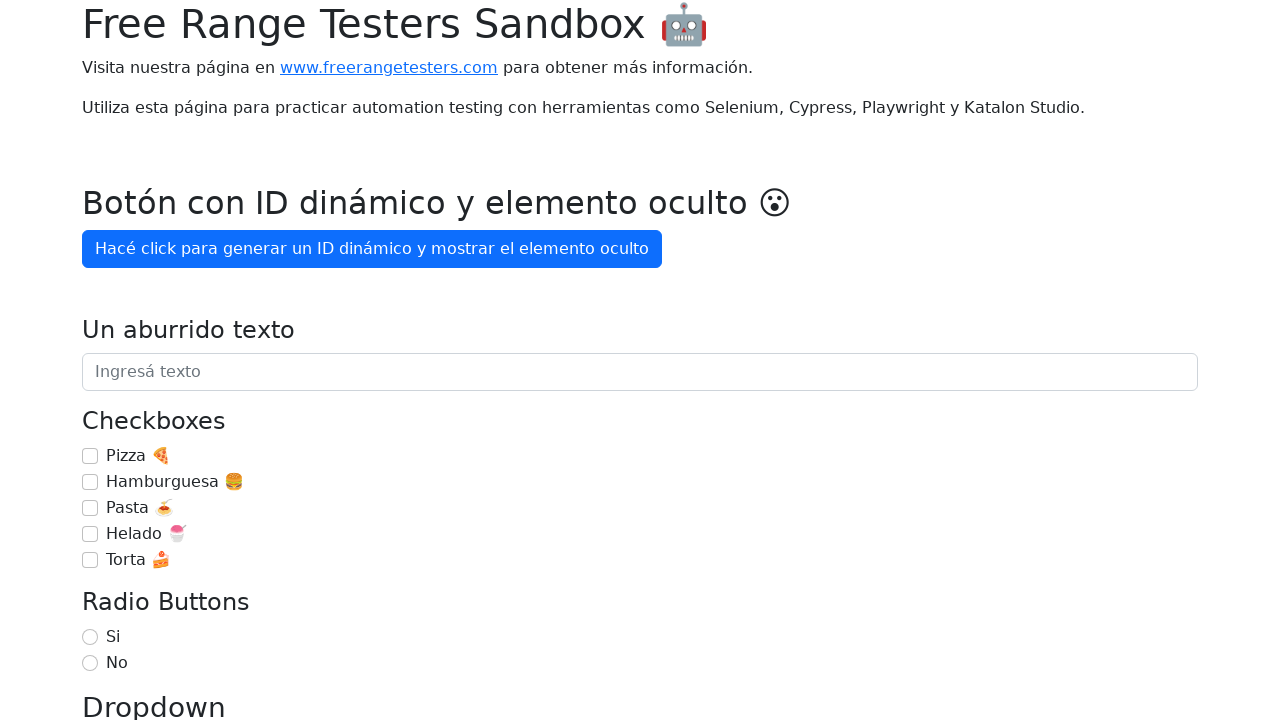

Clicked button with dynamic ID to generate ID and reveal hidden element at (372, 249) on internal:role=button[name="Hacé click para generar un ID dinámico y mostrar el e
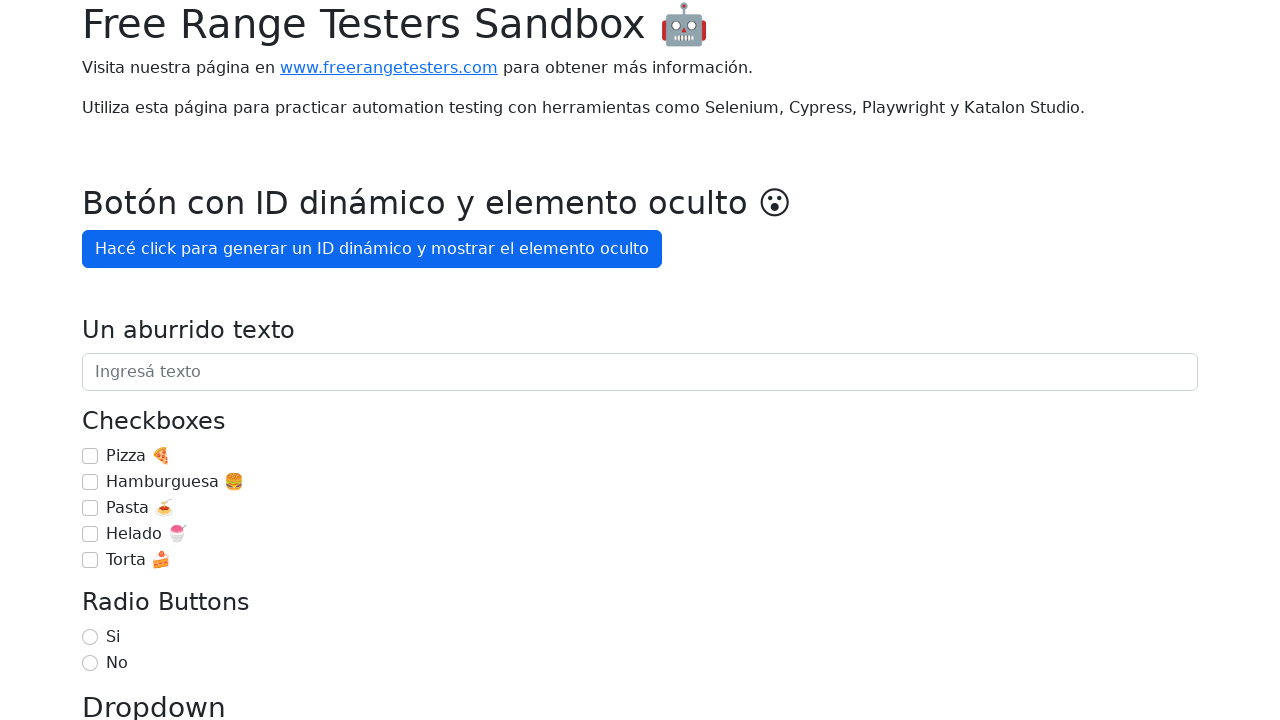

Hidden element appeared after 3 seconds
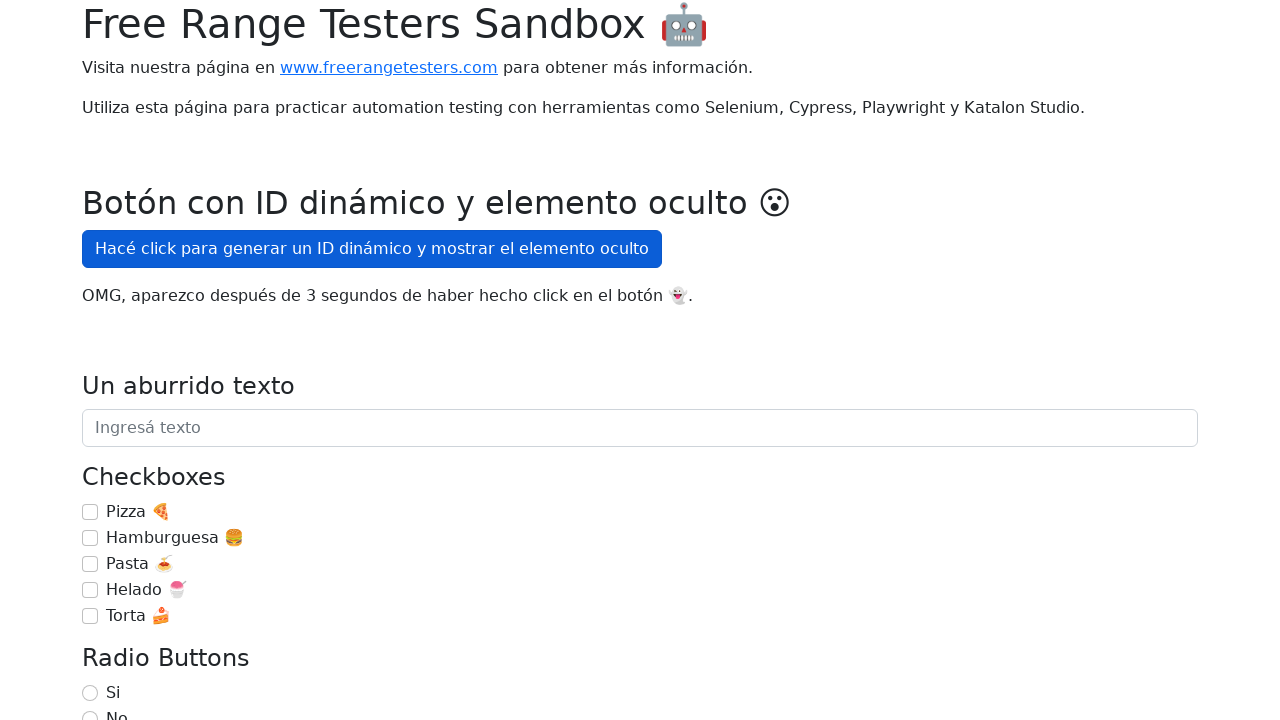

Verified hidden element is visible
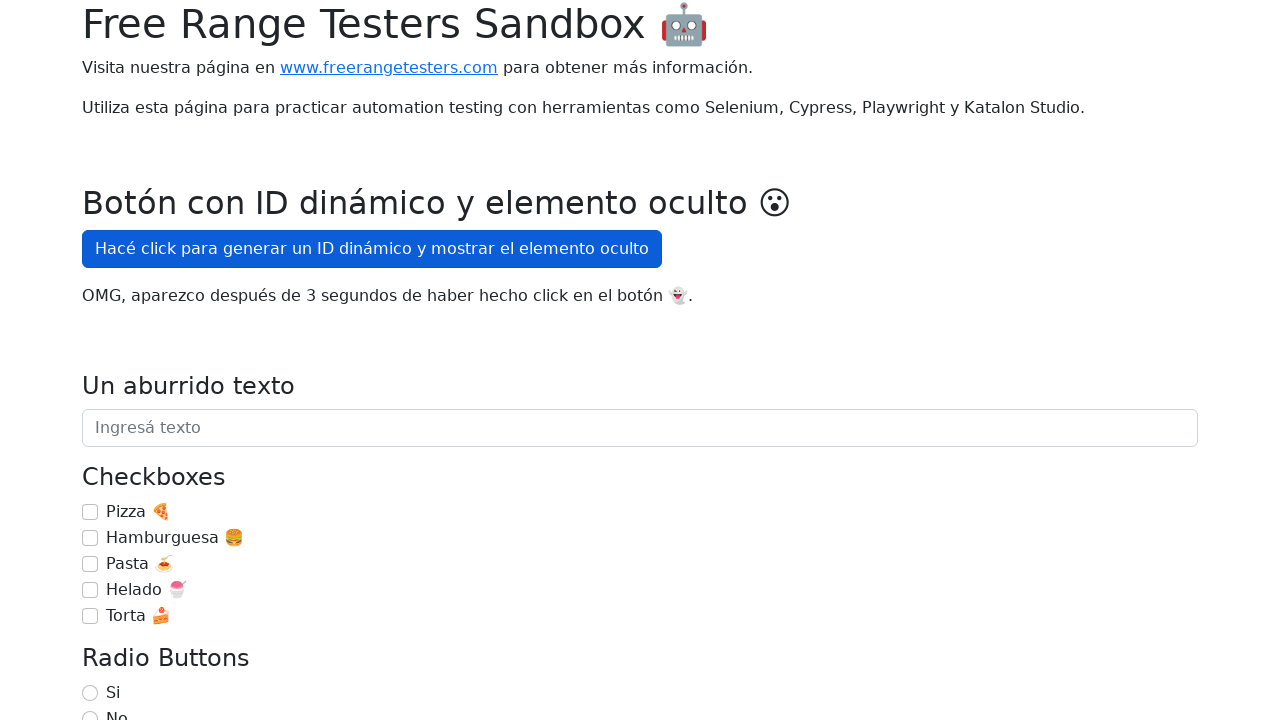

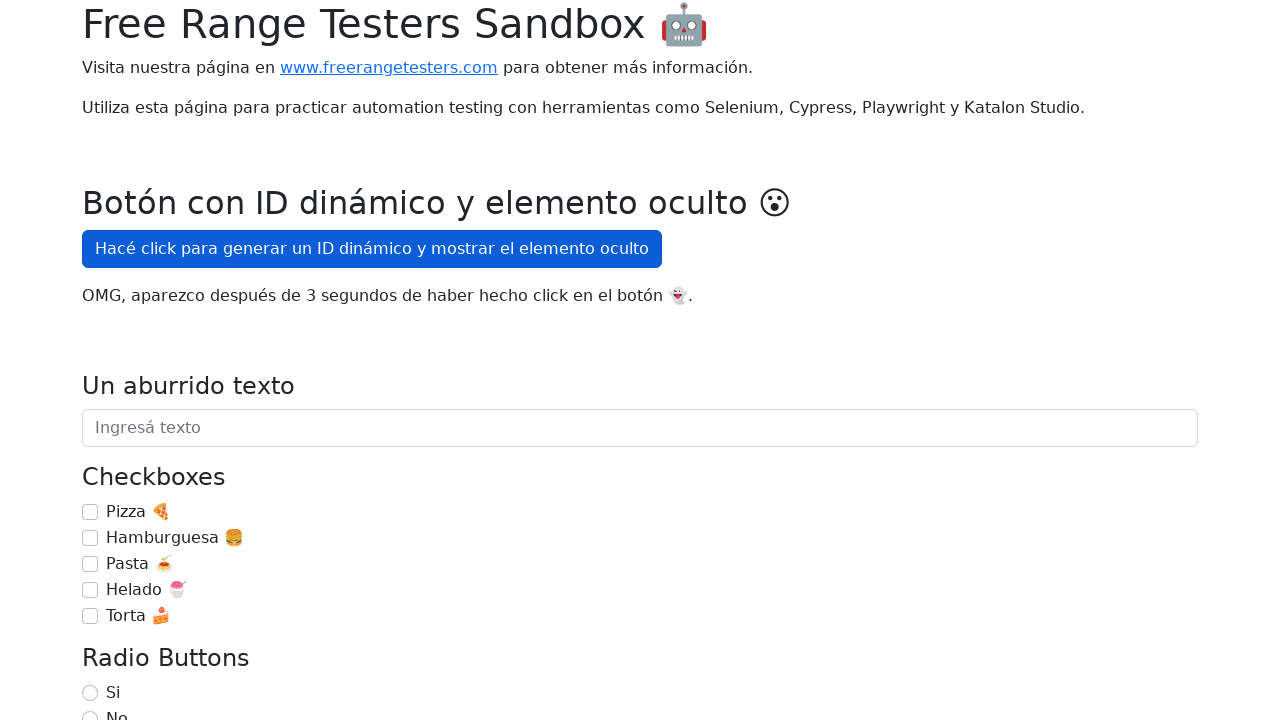